Fills out a complete registration form including name, email, phone, gender, hobbies, skills, date of birth, and password fields

Starting URL: https://demo.automationtesting.in/Register.html

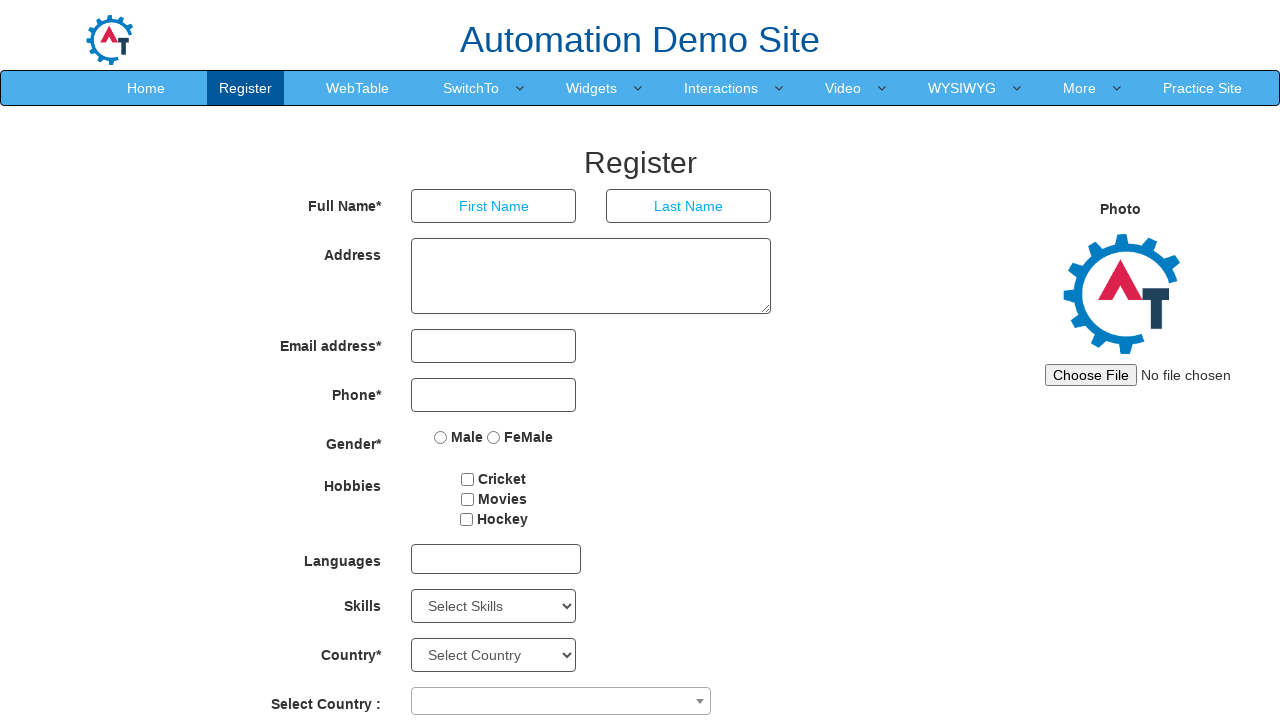

Filled first name field with 'Jamily' on xpath=/html[1]/body[1]/section[1]/div[1]/div[1]/div[2]/form[1]/div[1]/div[1]/inp
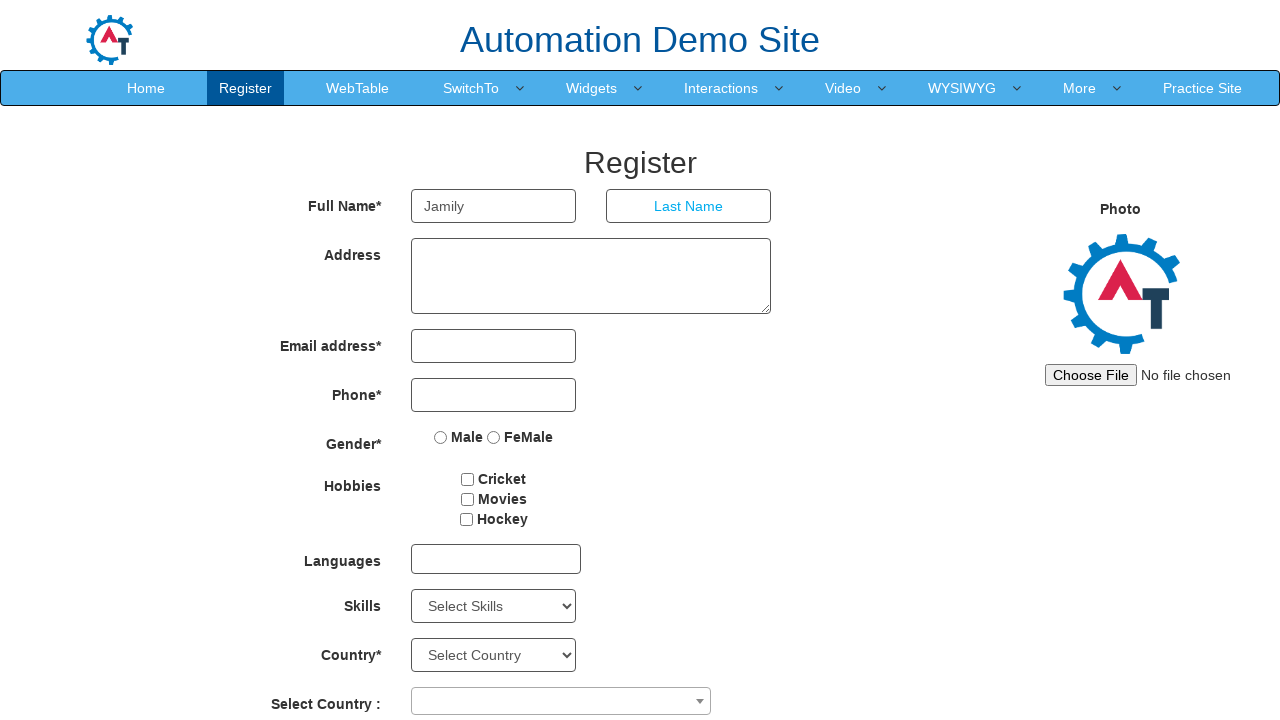

Filled last name field with 'Cruz' on xpath=/html[1]/body[1]/section[1]/div[1]/div[1]/div[2]/form[1]/div[1]/div[2]/inp
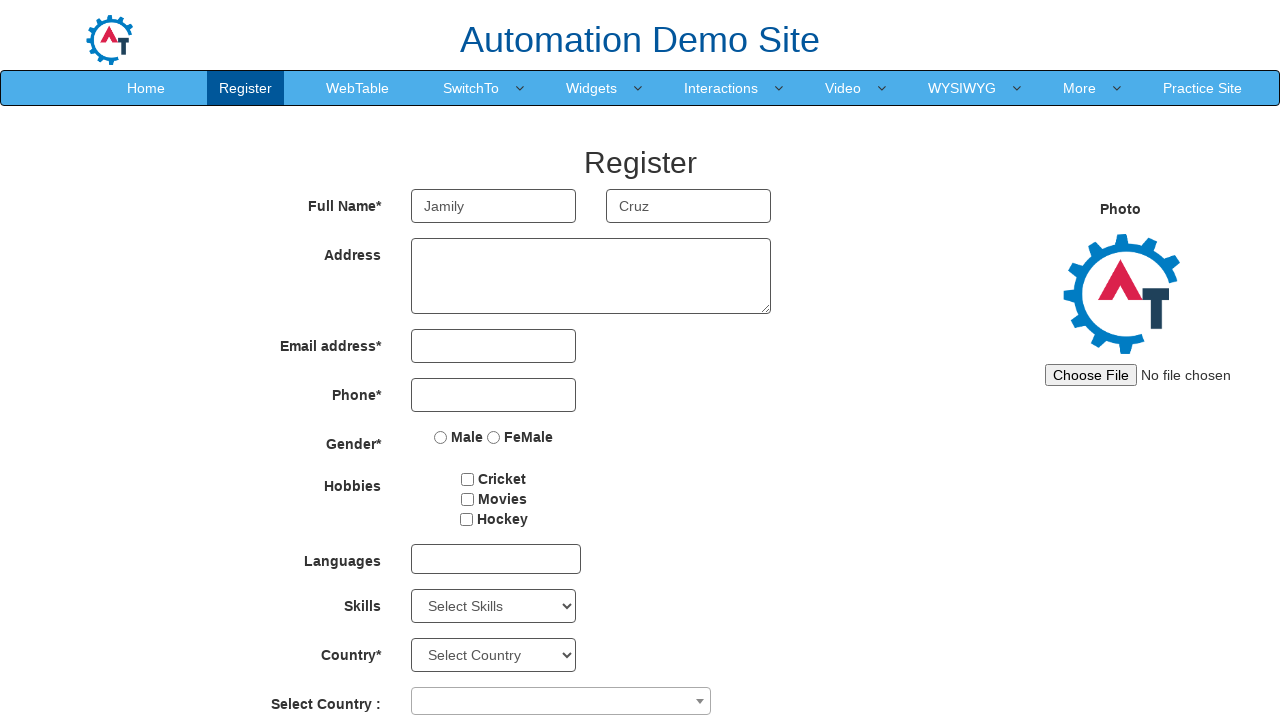

Filled email field with 'jamily@gmail.com' on xpath=//*[@id="eid"]/input
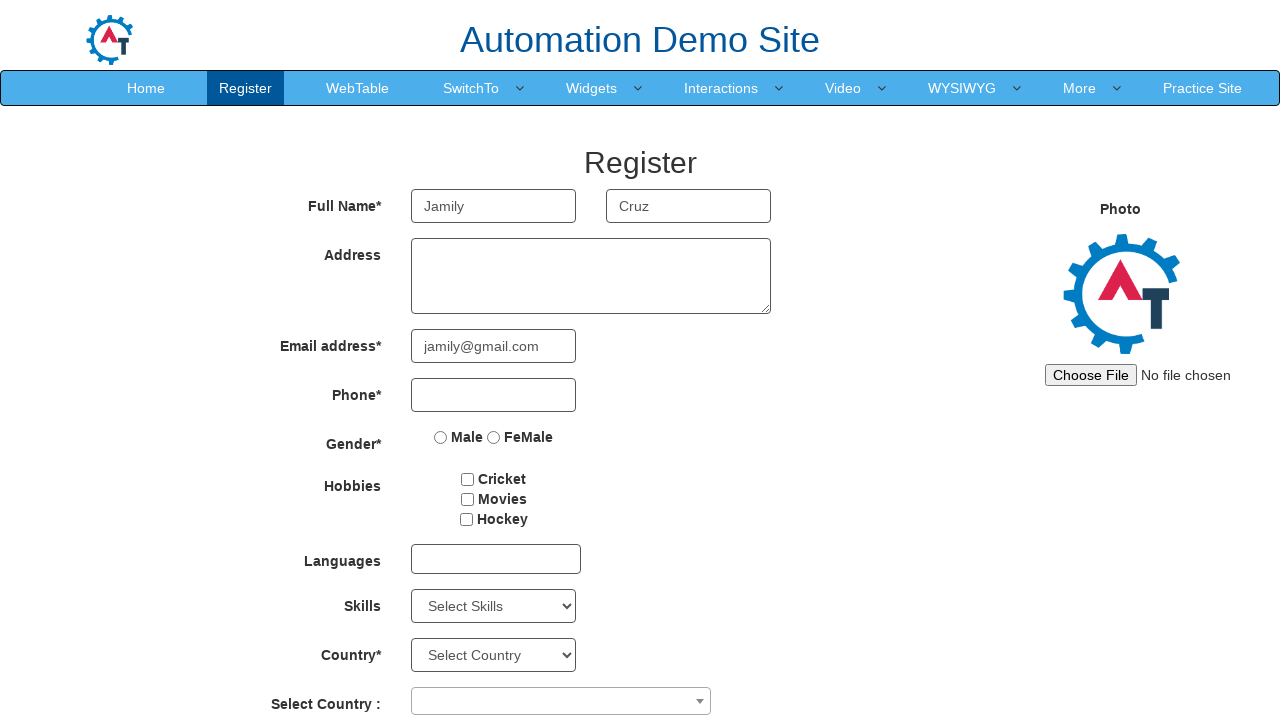

Filled phone number field with '11965421600' on xpath=/html[1]/body[1]/section[1]/div[1]/div[1]/div[2]/form[1]/div[4]/div[1]/inp
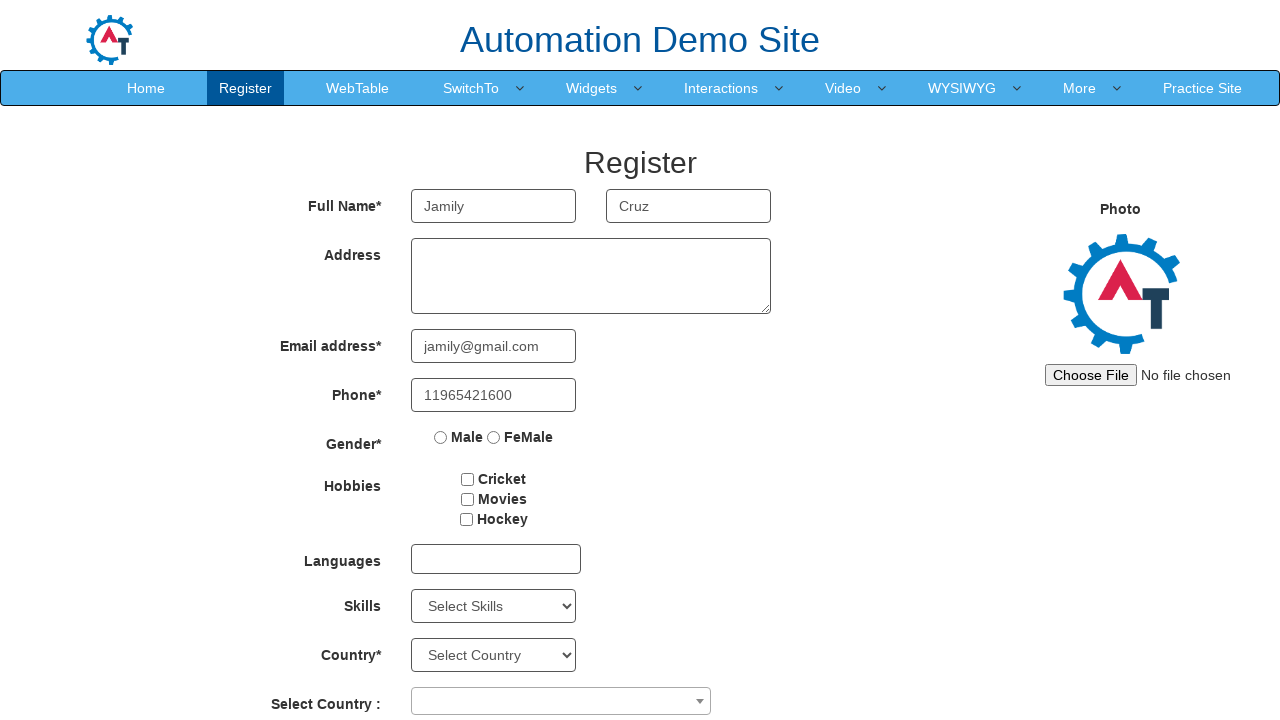

Selected gender radio button at (441, 437) on input[name='radiooptions']
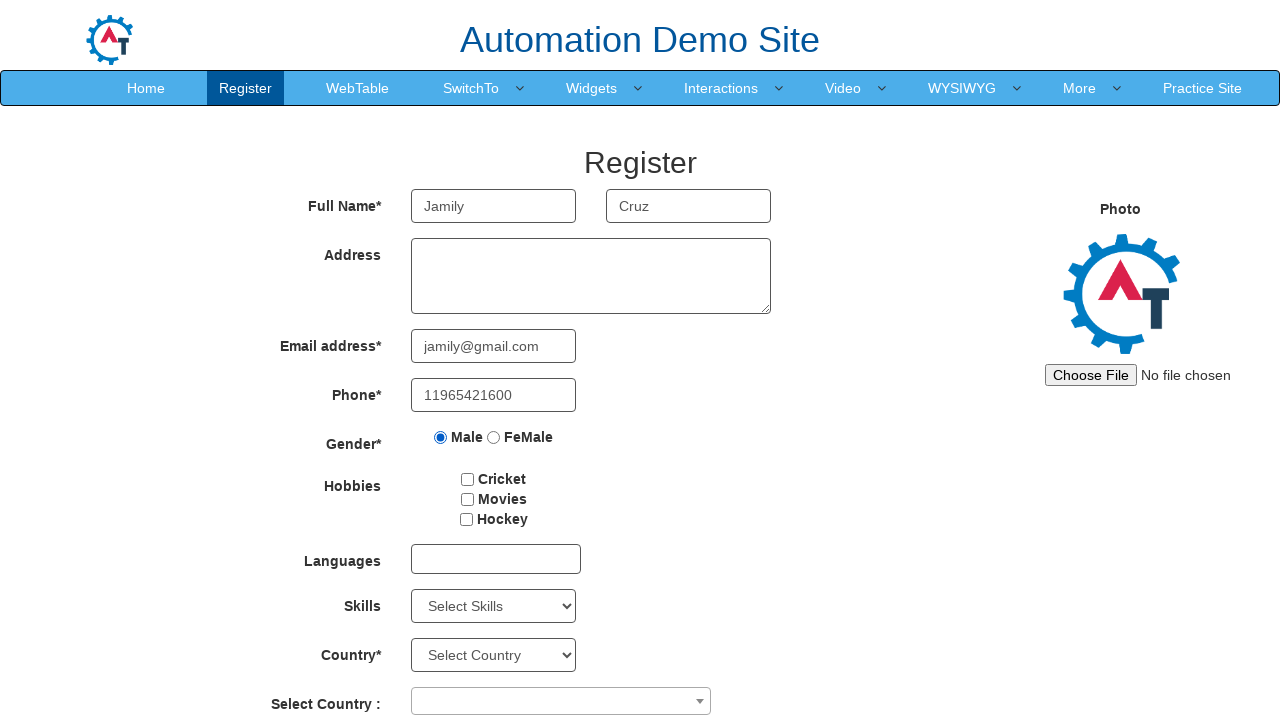

Checked hobby checkbox at (467, 499) on #checkbox2
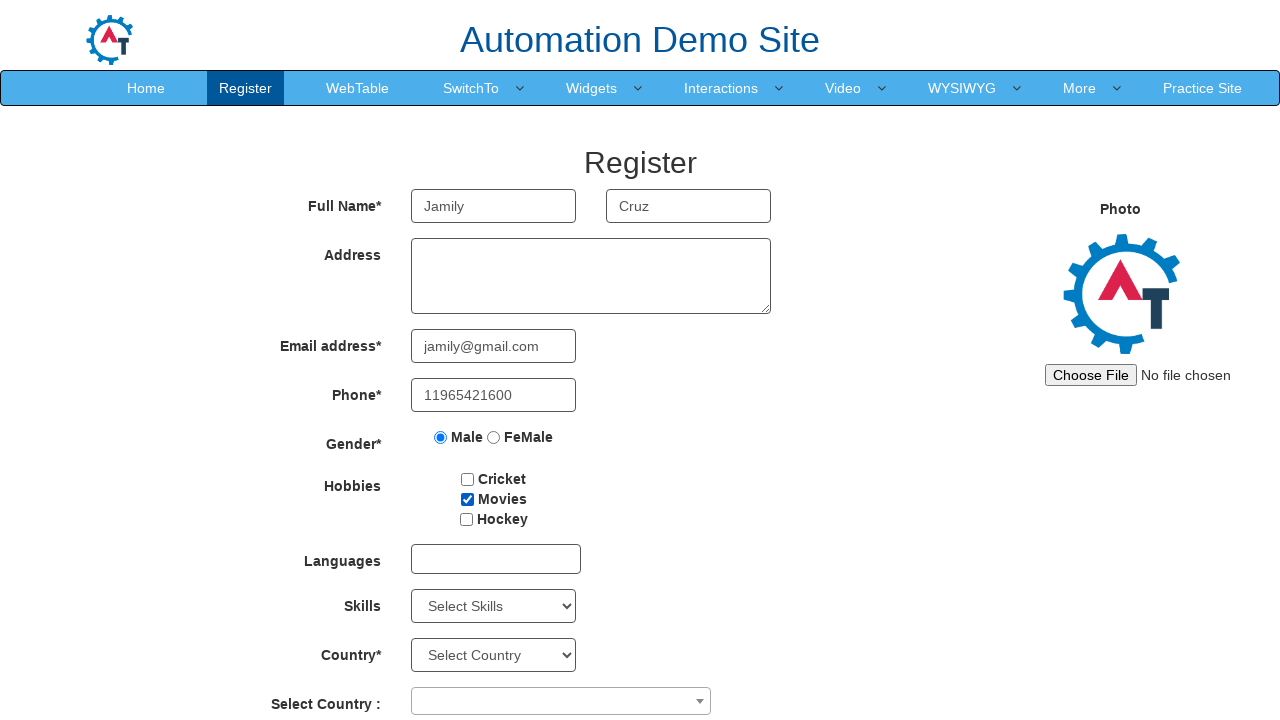

Clicked on language dropdown to open multi-select at (496, 559) on #msdd
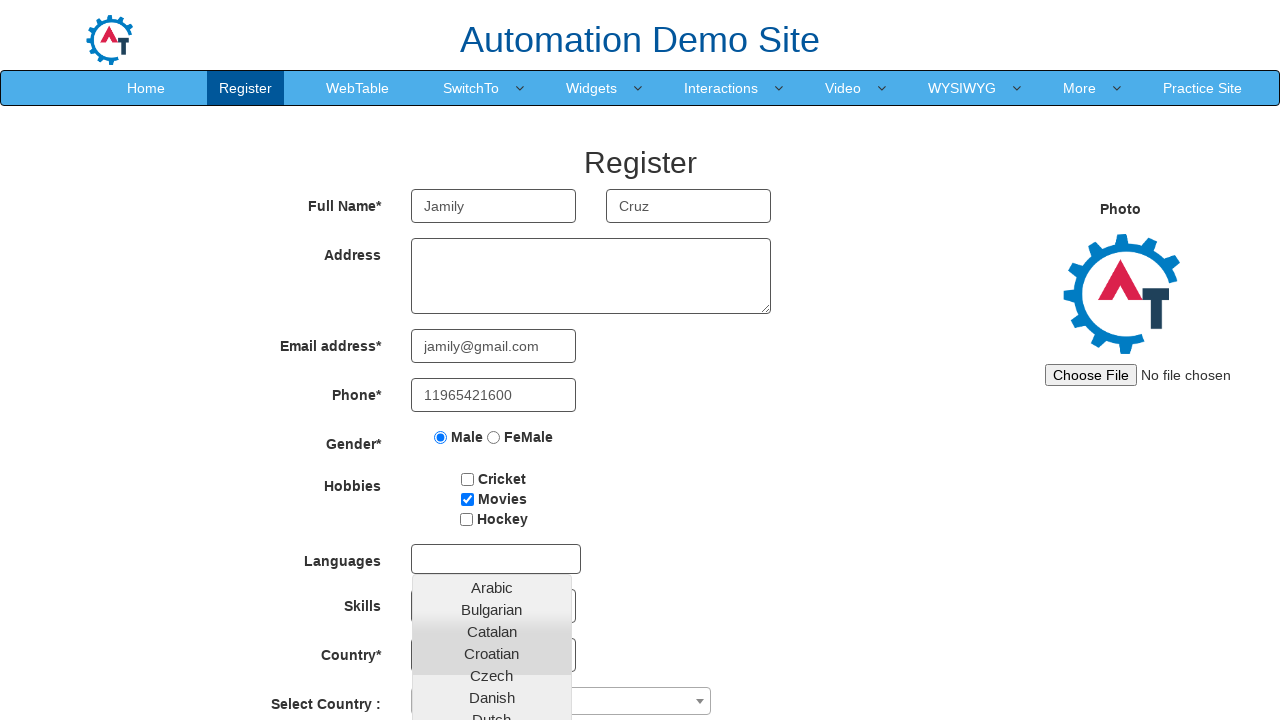

Selected 'Android' from Skills dropdown on #Skills
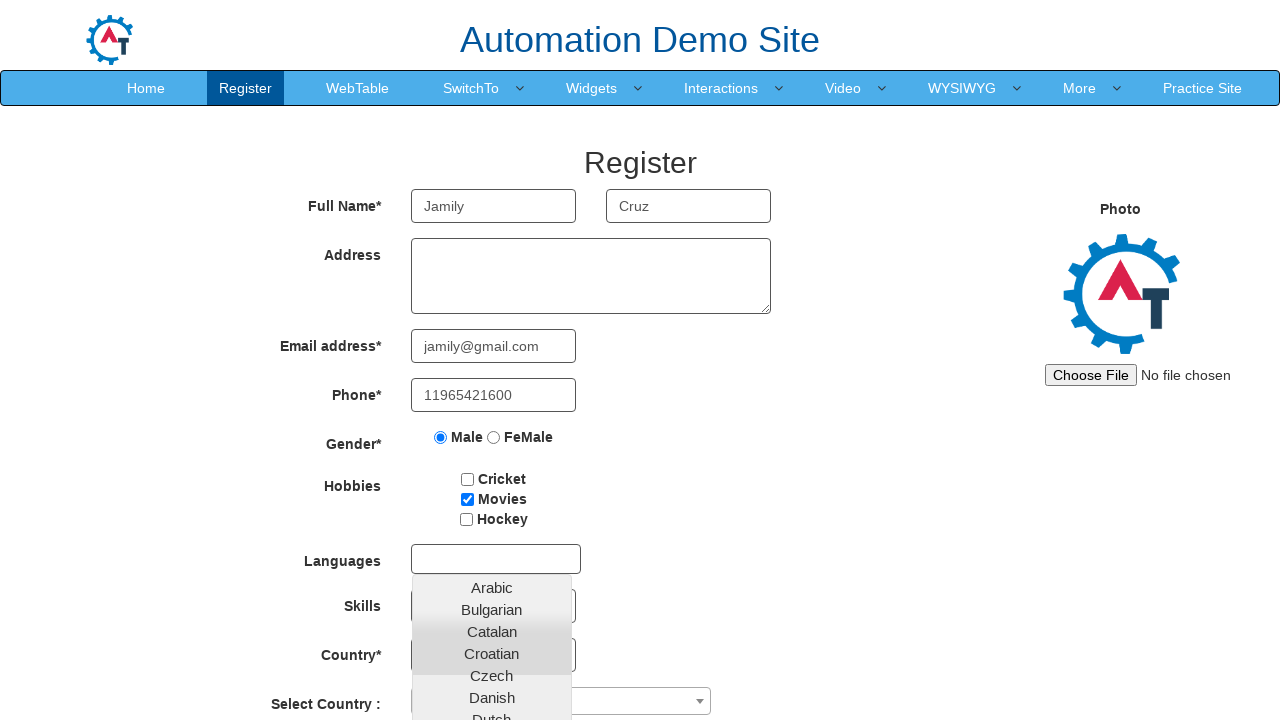

Selected country option from countries dropdown on #countries
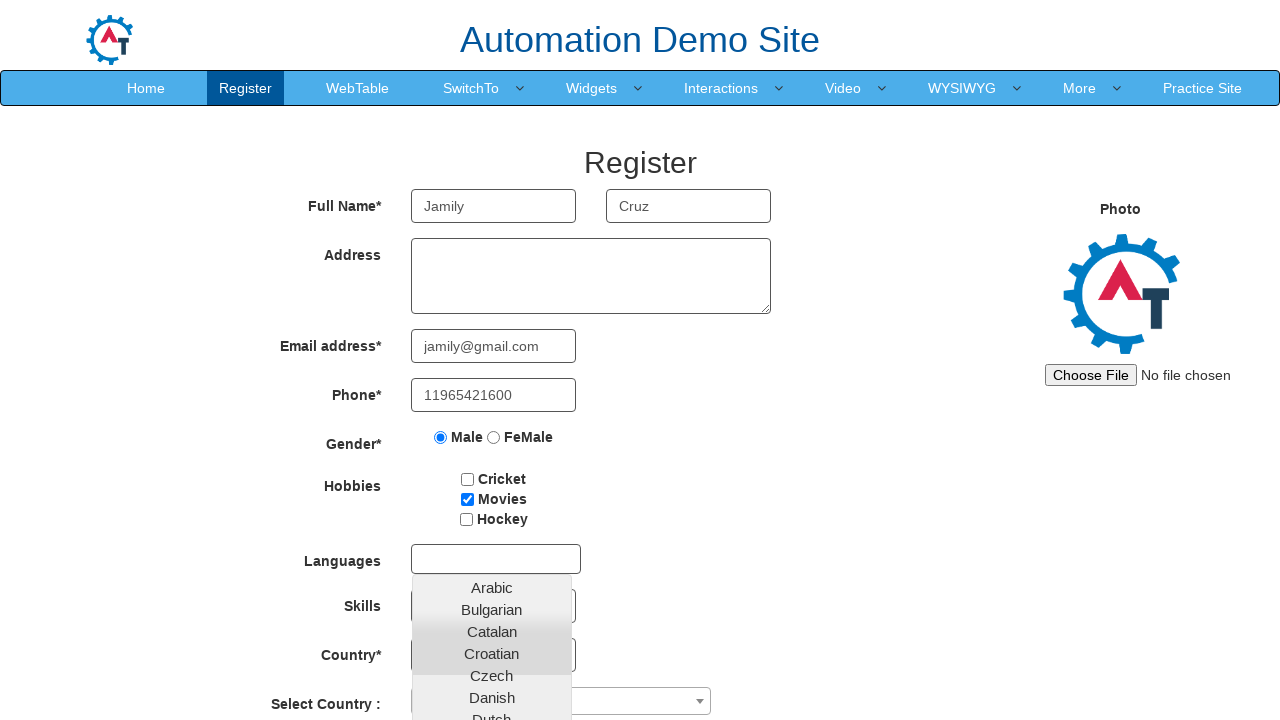

Selected birth year '1986' from year dropdown on #yearbox
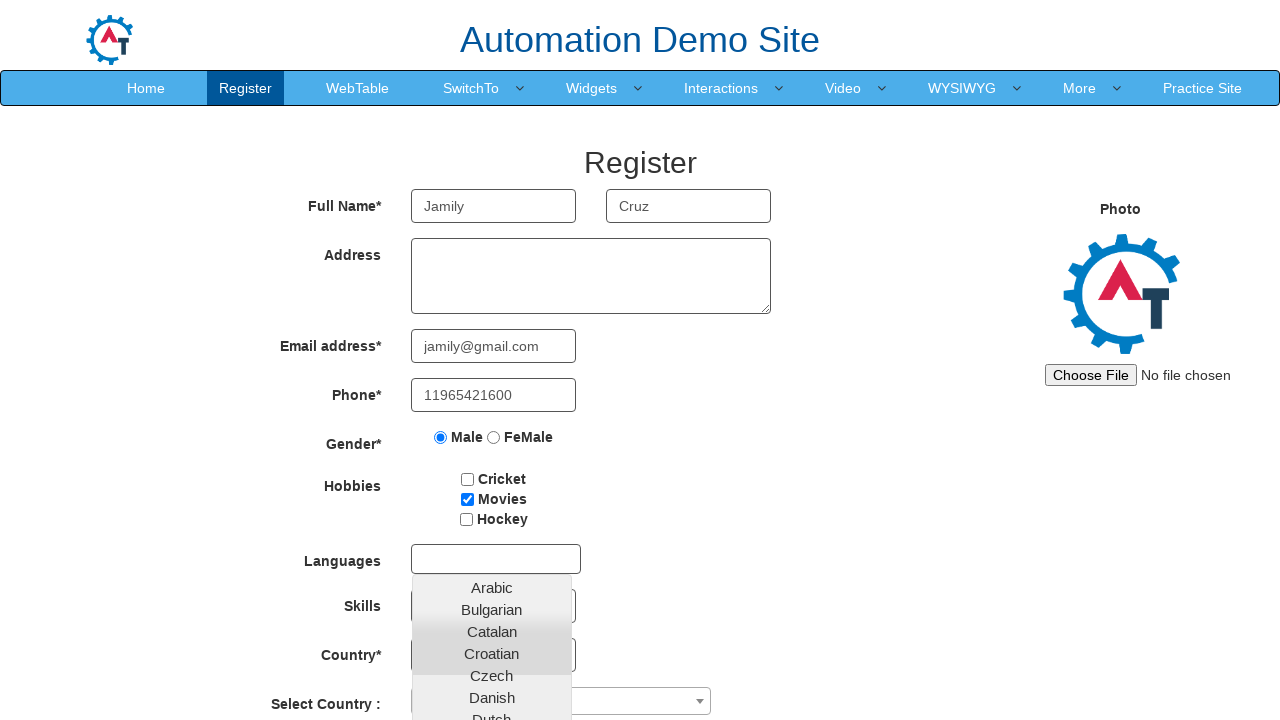

Selected birth month 'February' from month dropdown on xpath=/html[1]/body[1]/section[1]/div[1]/div[1]/div[2]/form[1]/div[11]/div[2]/se
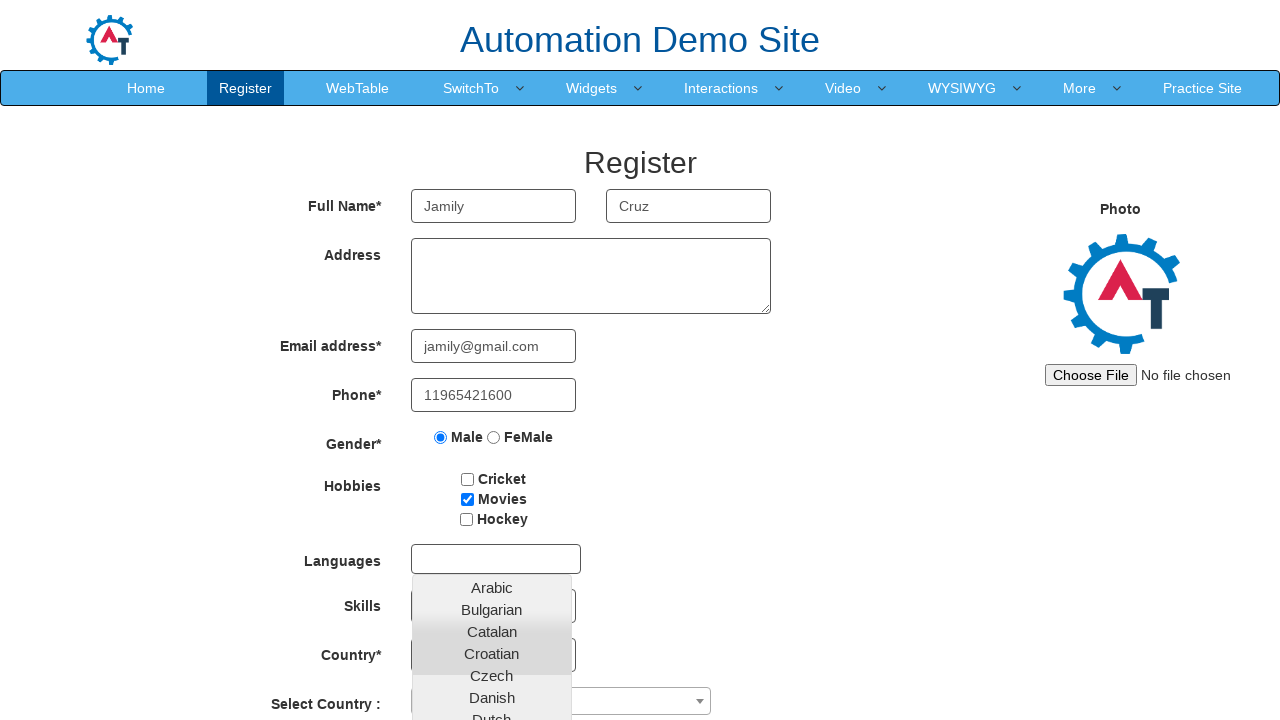

Selected birth day '14' from day dropdown on #daybox
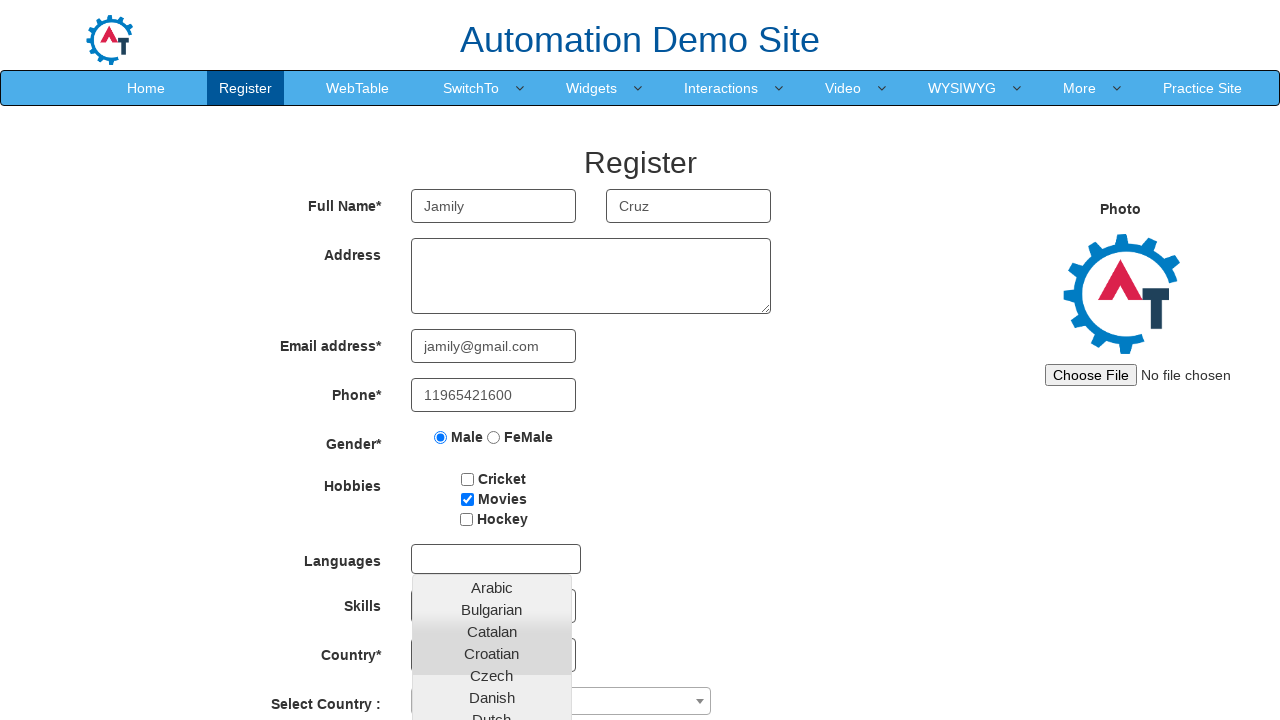

Filled password field with 'Padrao@123' on #firstpassword
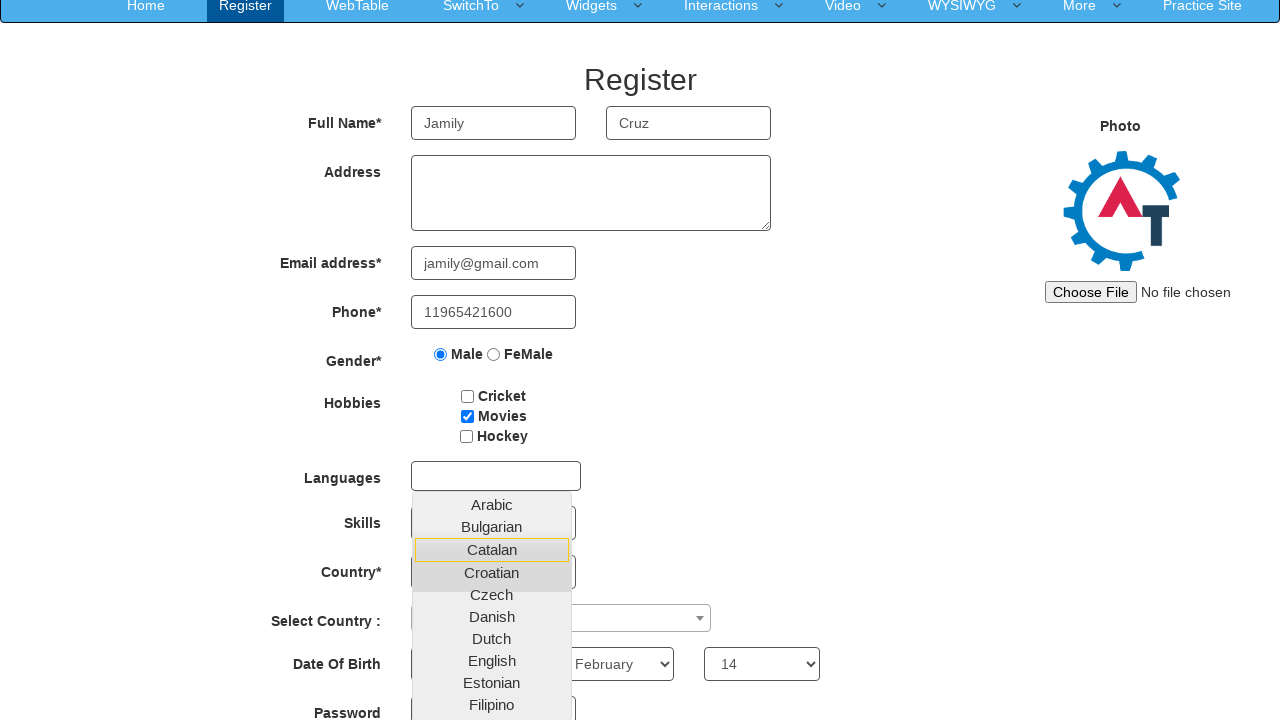

Filled password confirmation field with 'Padrao@123' on #secondpassword
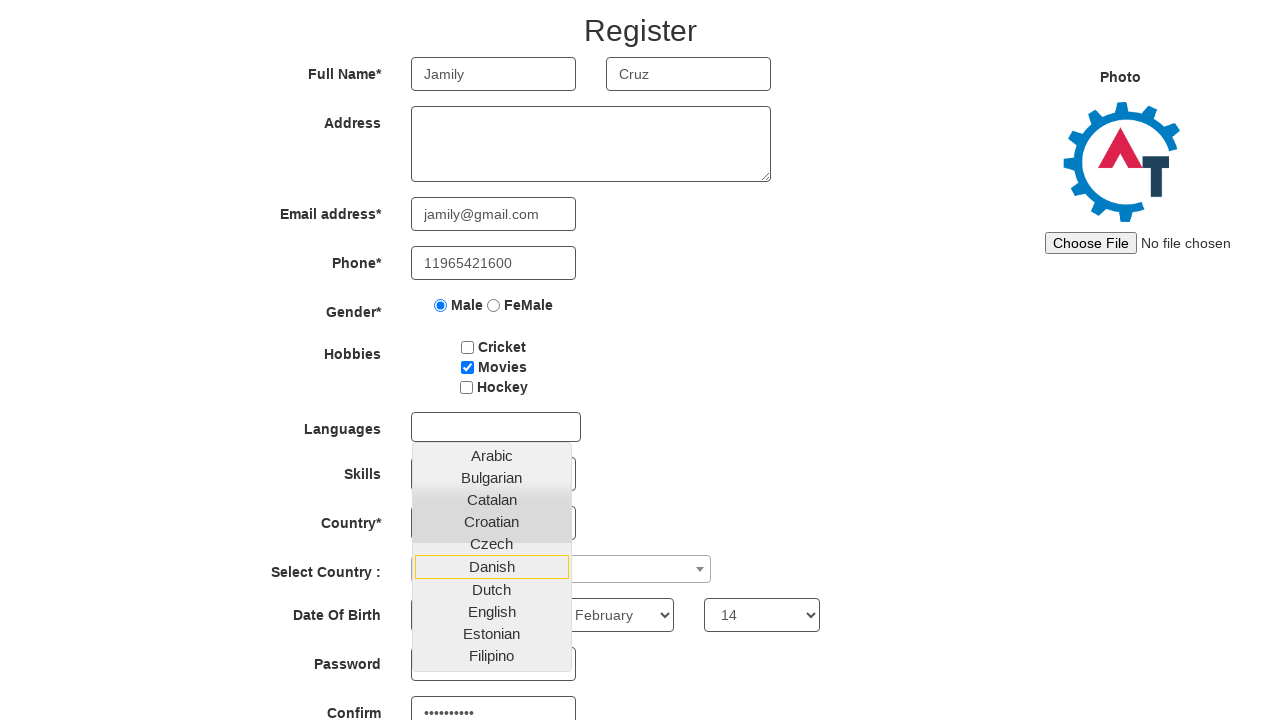

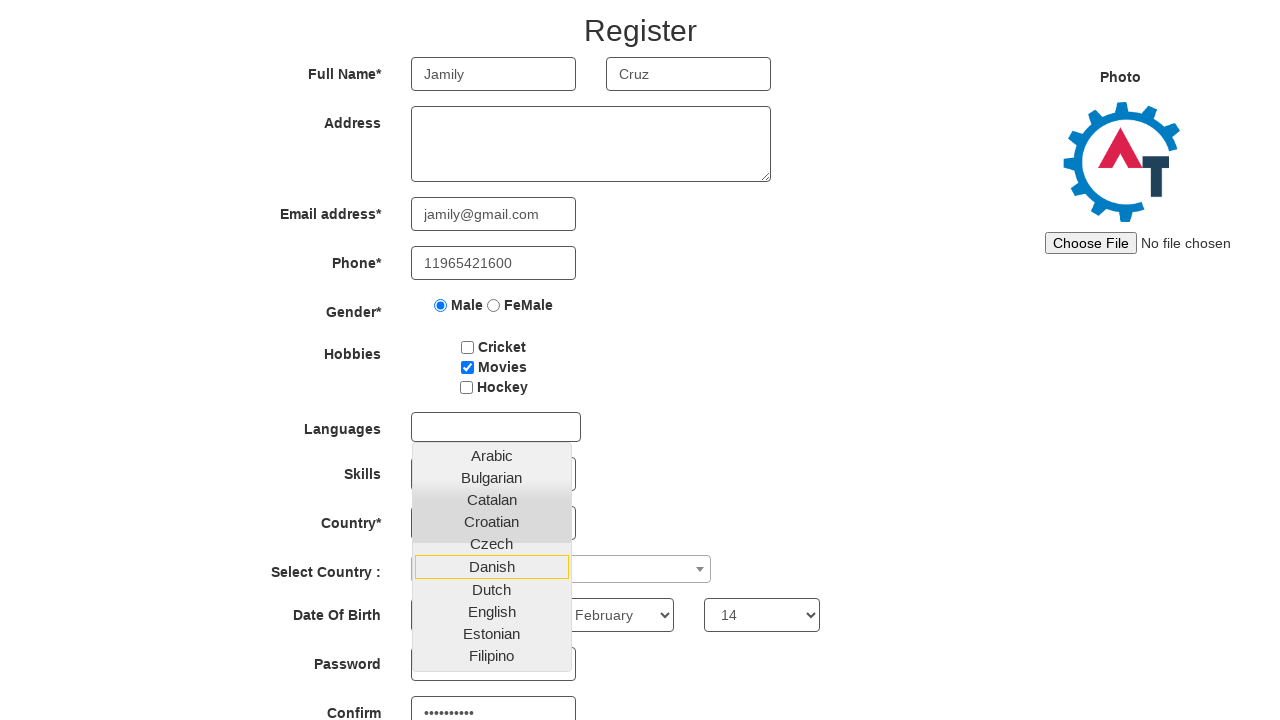